Navigates to PHP Travels demo page and scrolls down the page to view content

Starting URL: https://phptravels.com/demo/

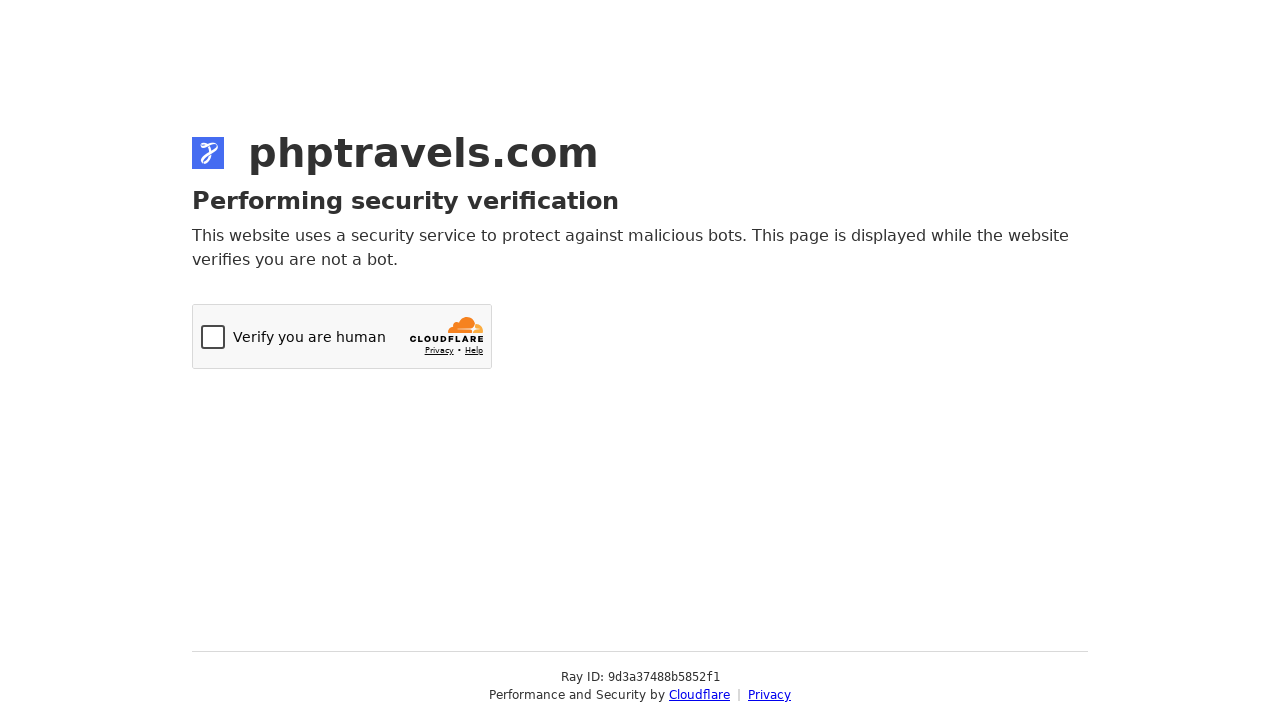

Navigated to PHP Travels demo page
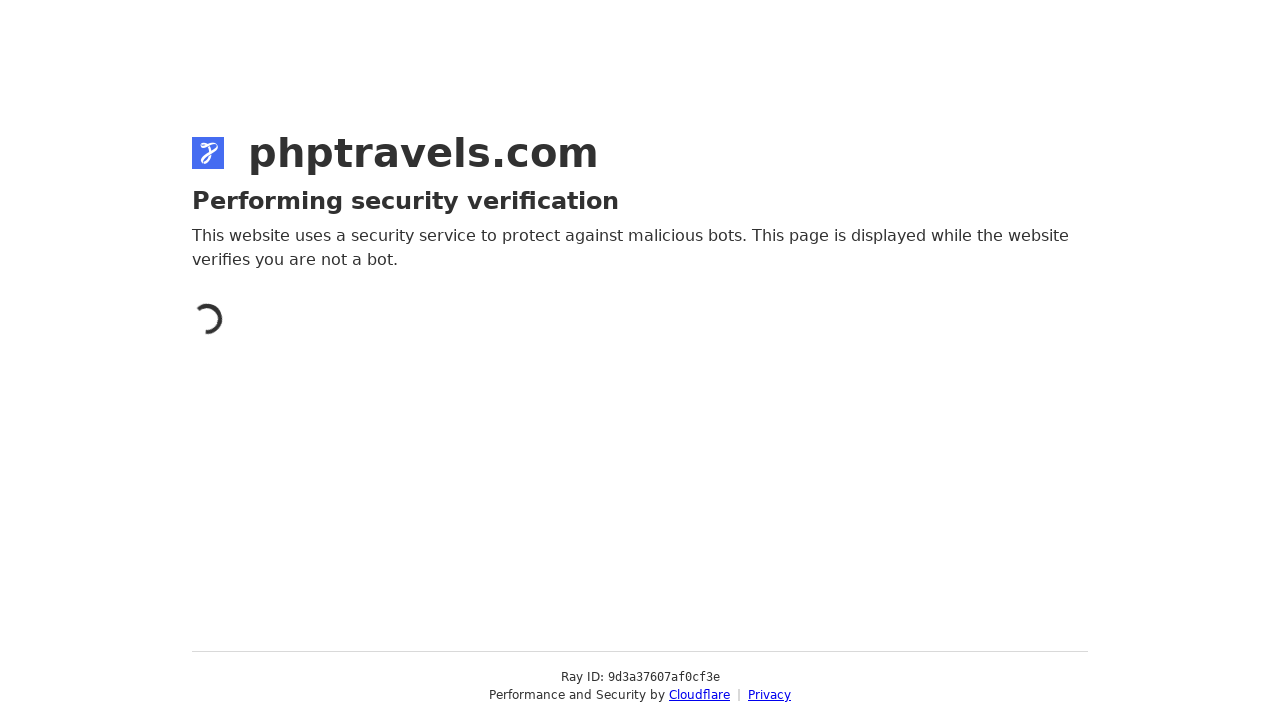

Scrolled down the page by 900 pixels
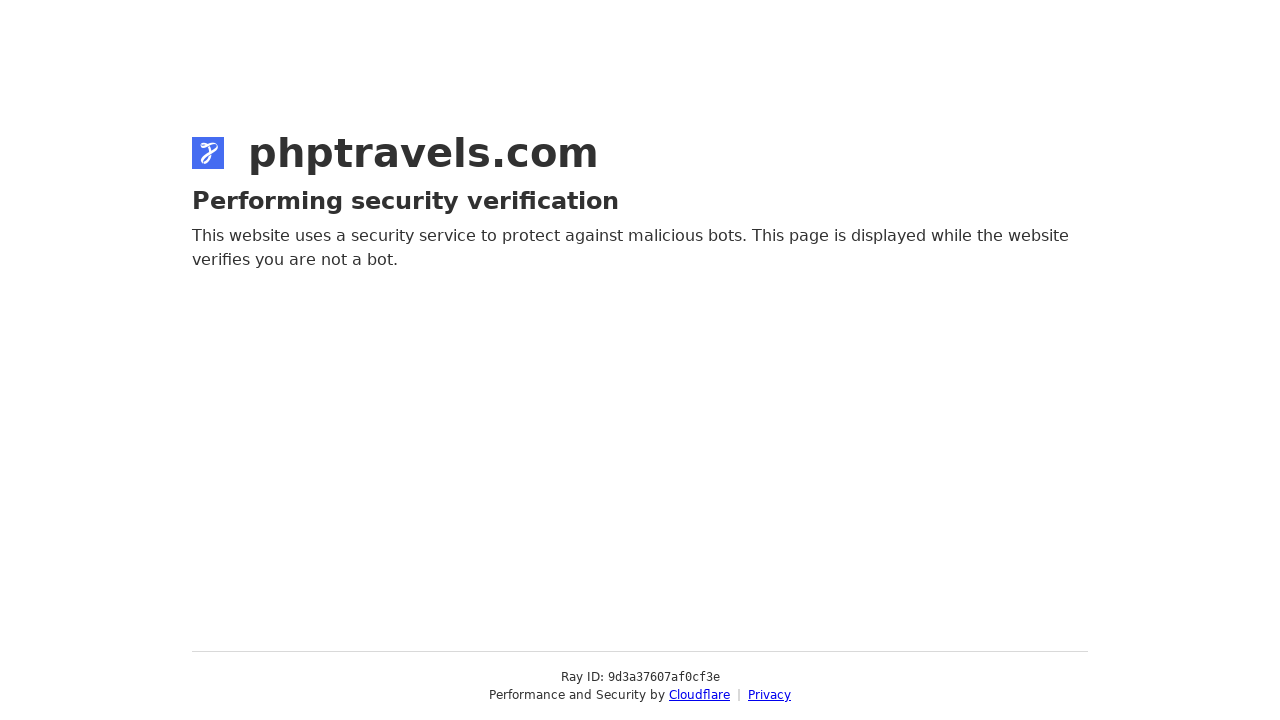

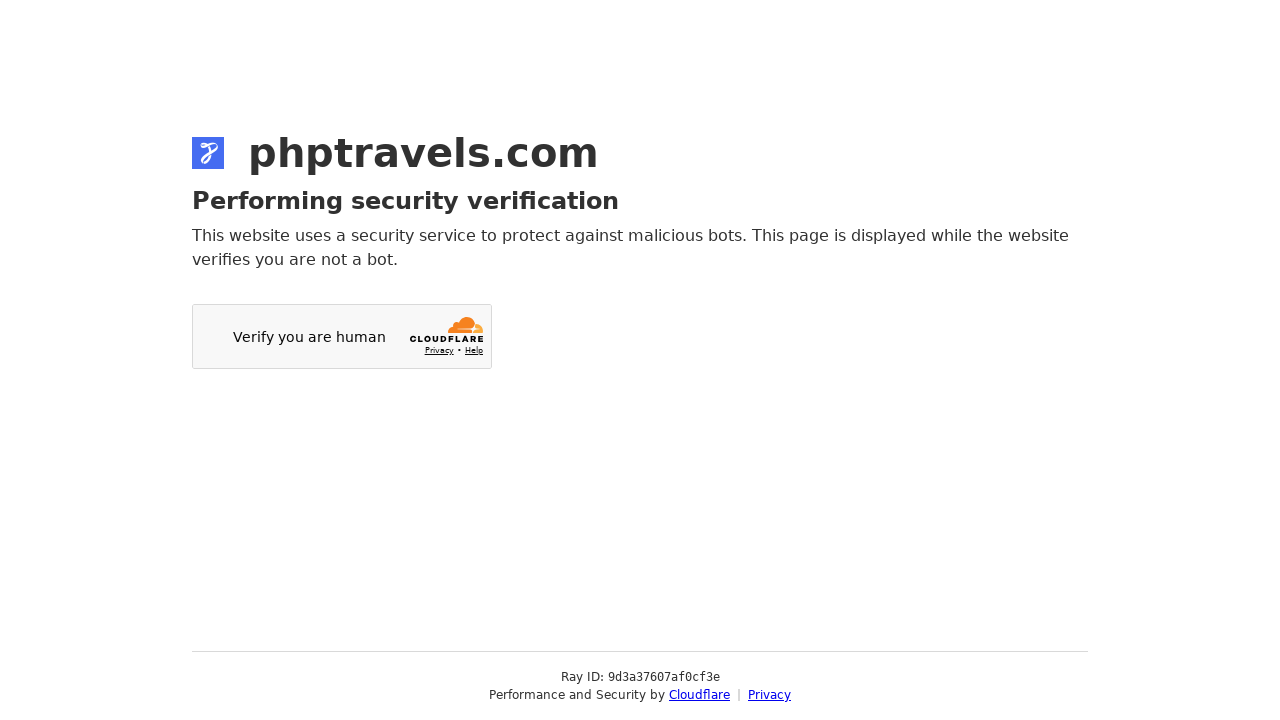